Tests the checkout process by navigating to cart, placing an order, and filling in purchase details

Starting URL: https://www.demoblaze.com/

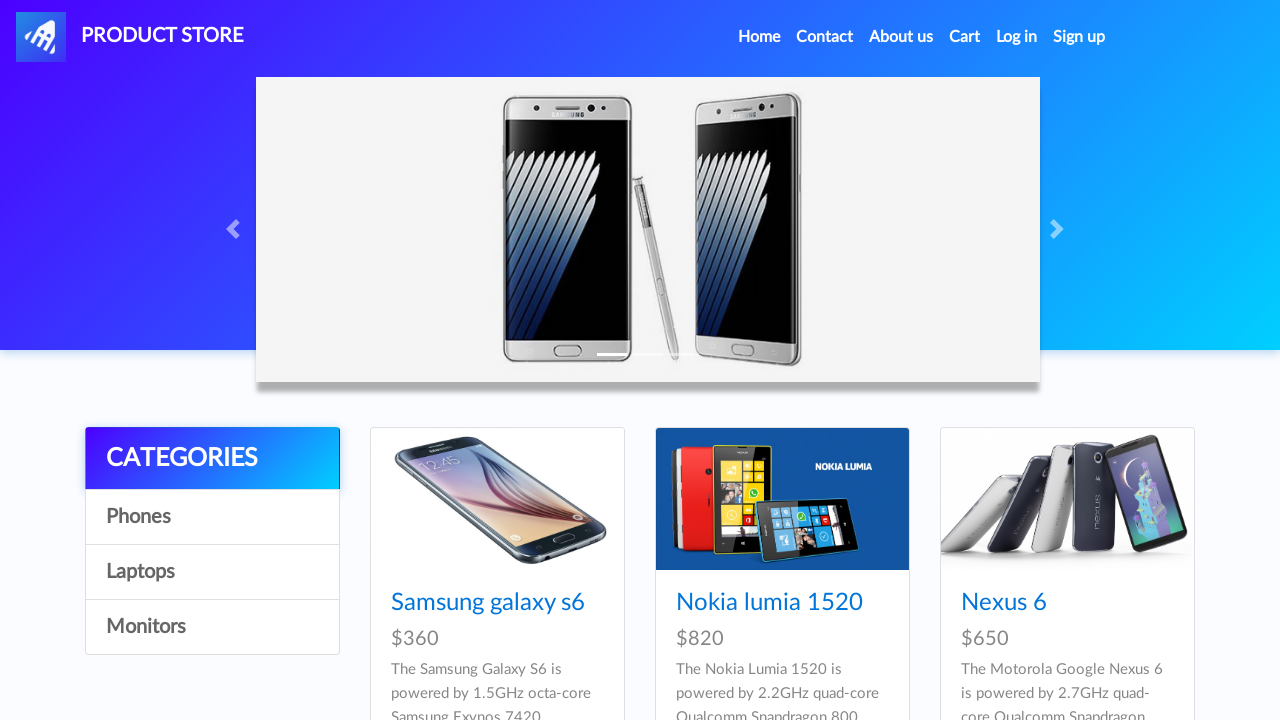

Clicked cart button to navigate to shopping cart at (965, 37) on #cartur
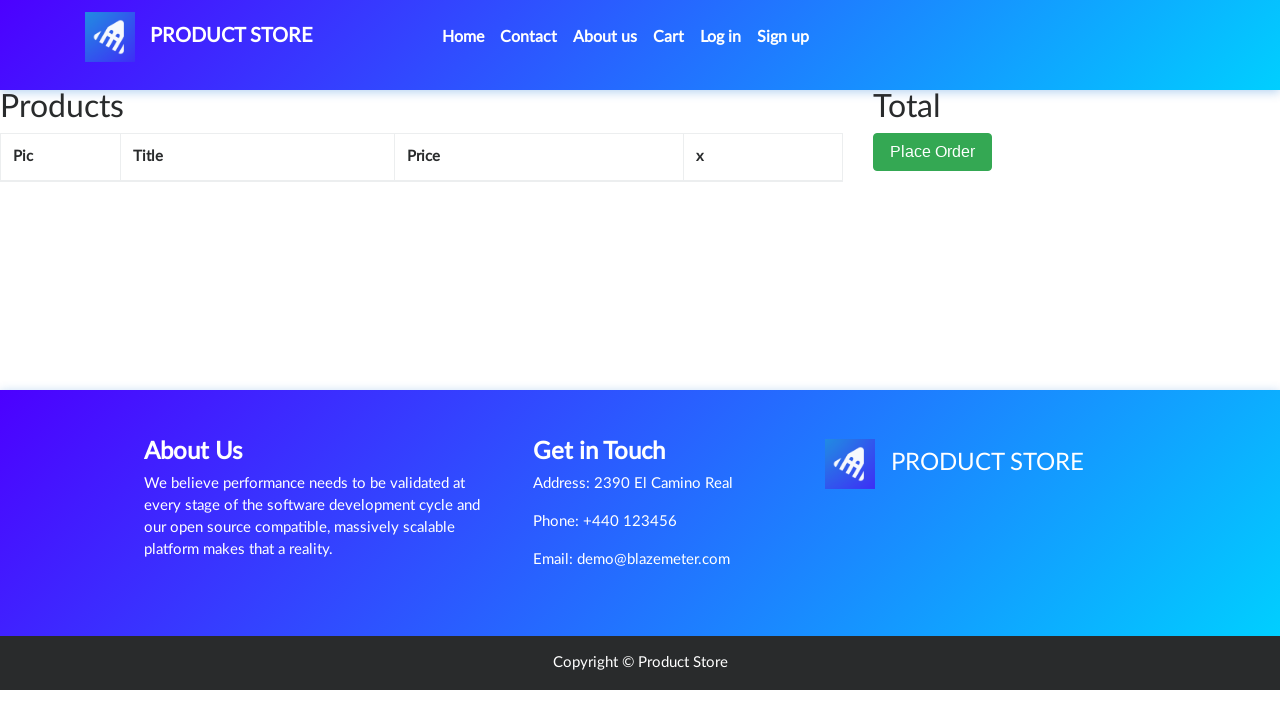

Waited for cart page to load
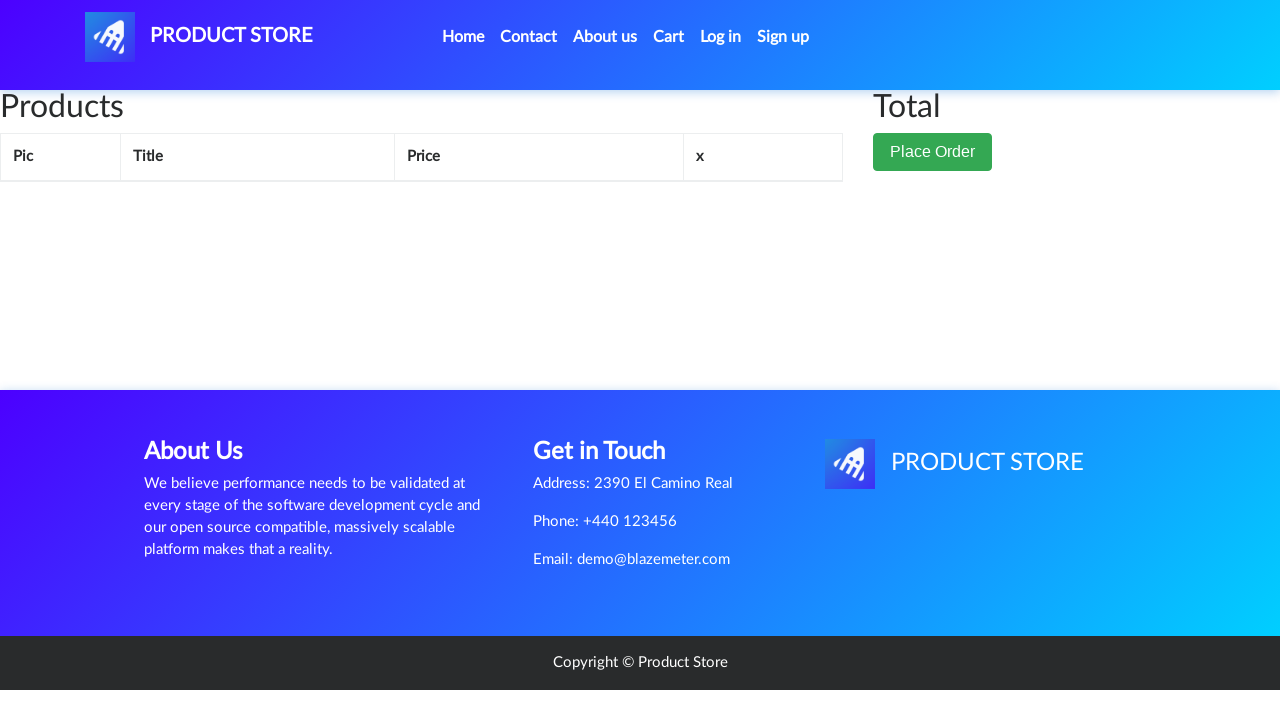

Clicked 'Place Order' button to initiate checkout at (933, 152) on text='Place Order'
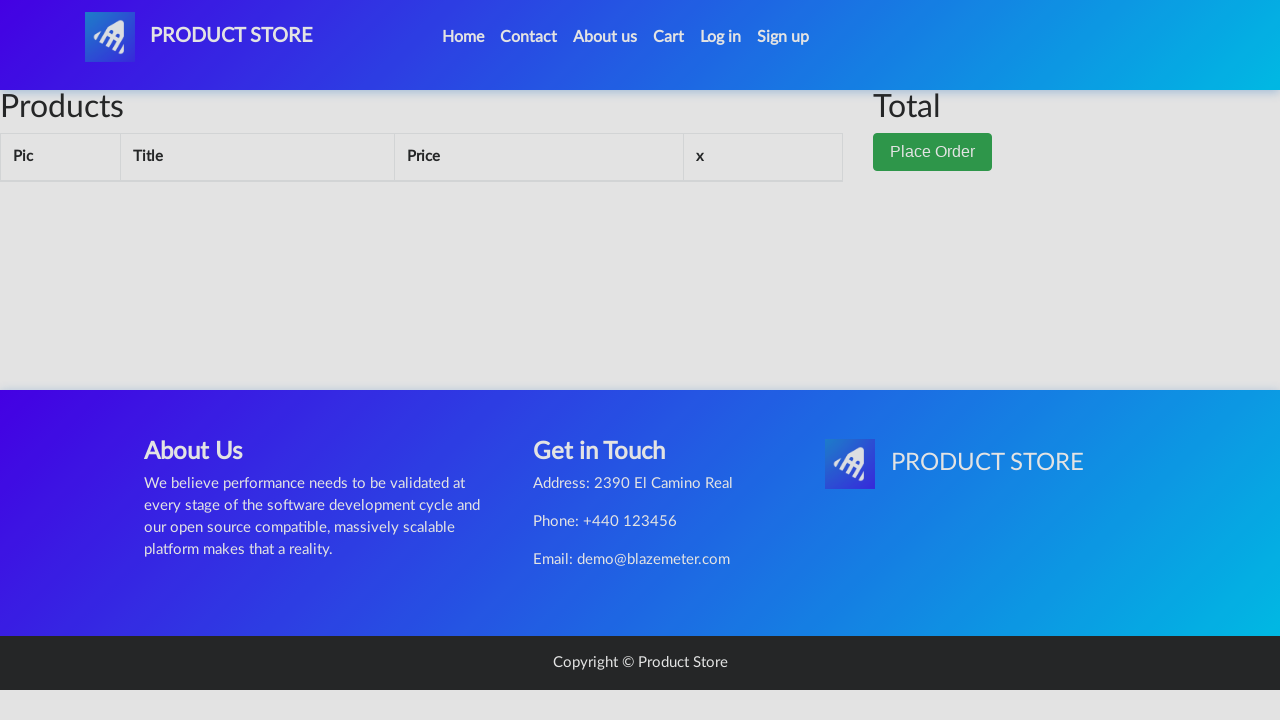

Waited for checkout form to appear
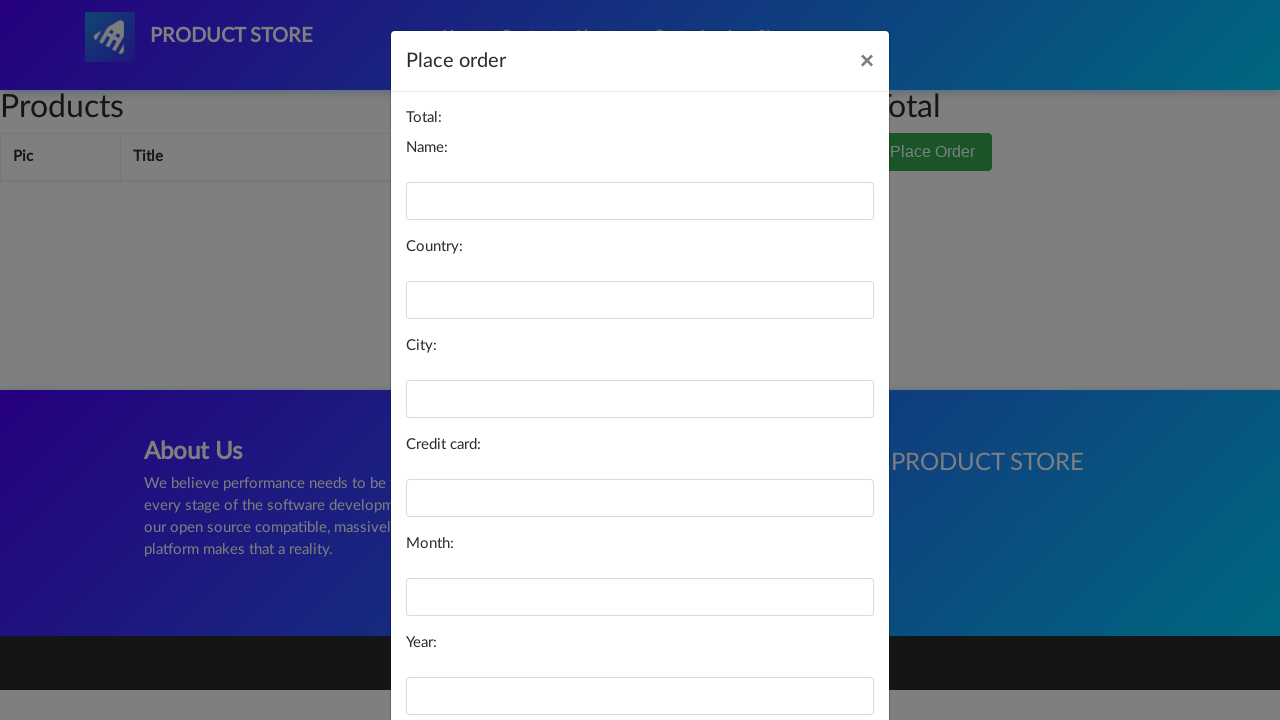

Filled in name field with 'John Smith' on #name
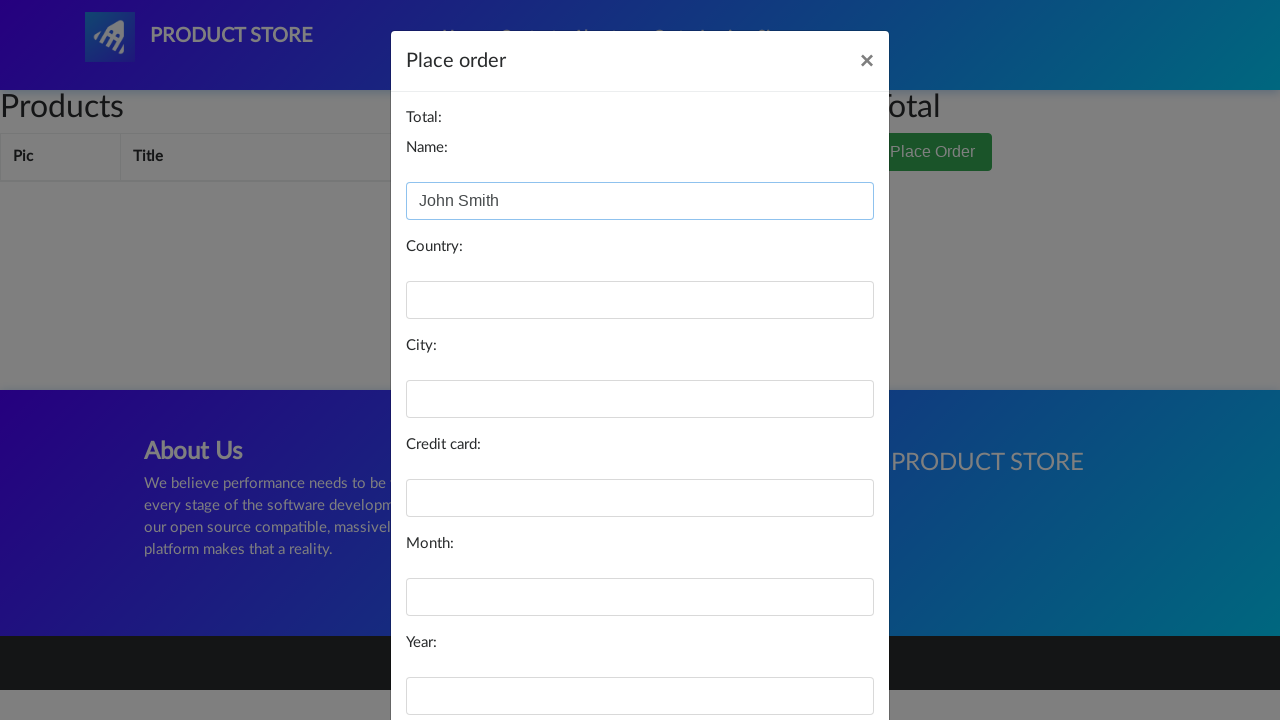

Filled in country field with 'United States' on #country
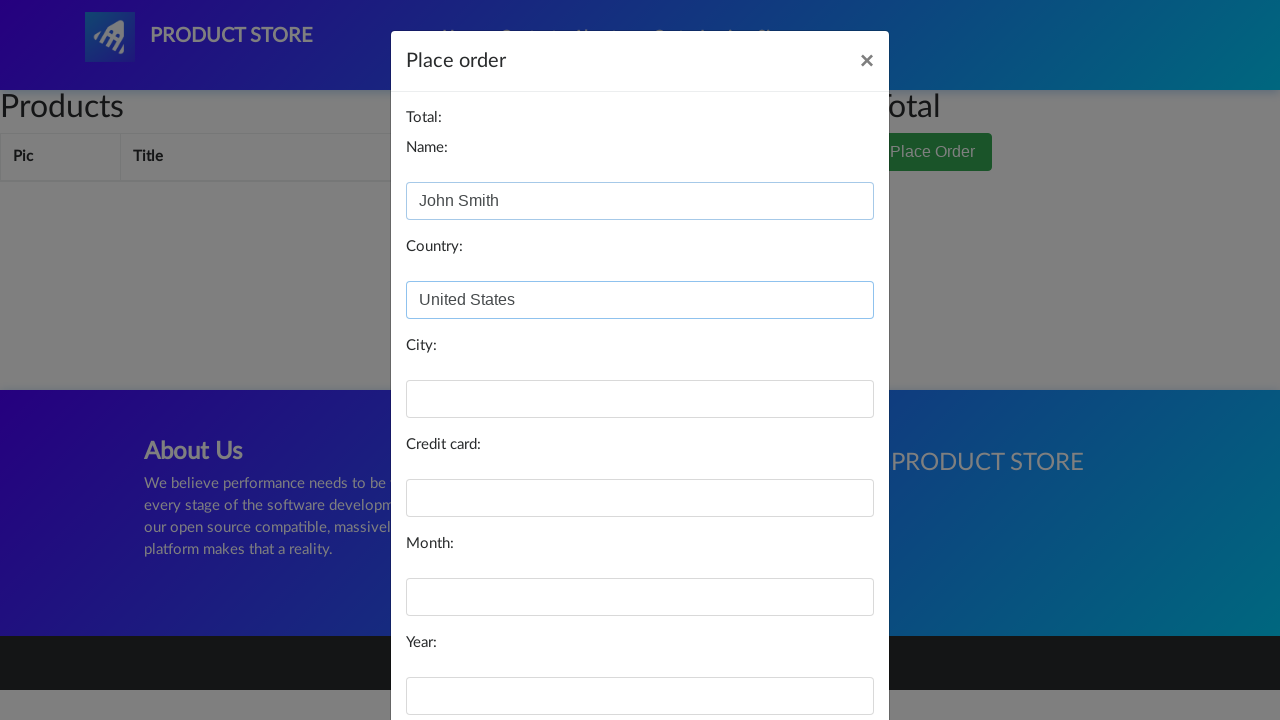

Filled in city field with 'New York' on #city
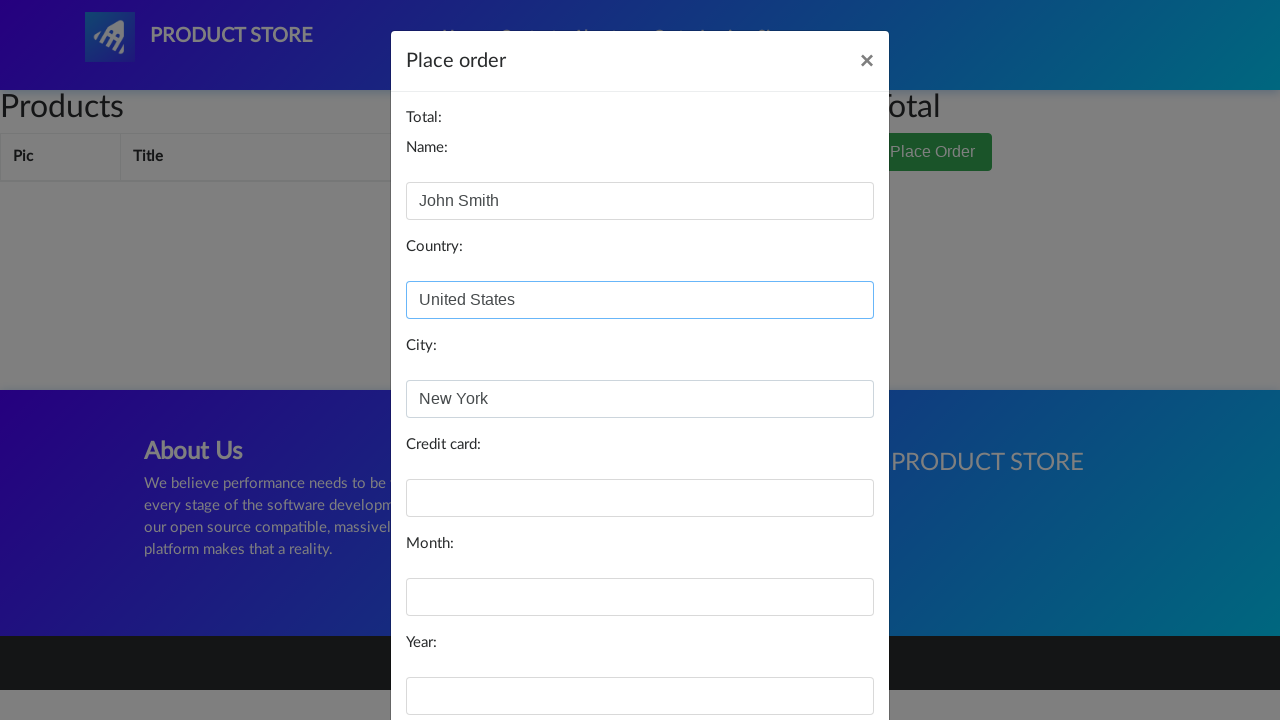

Filled in credit card number on #card
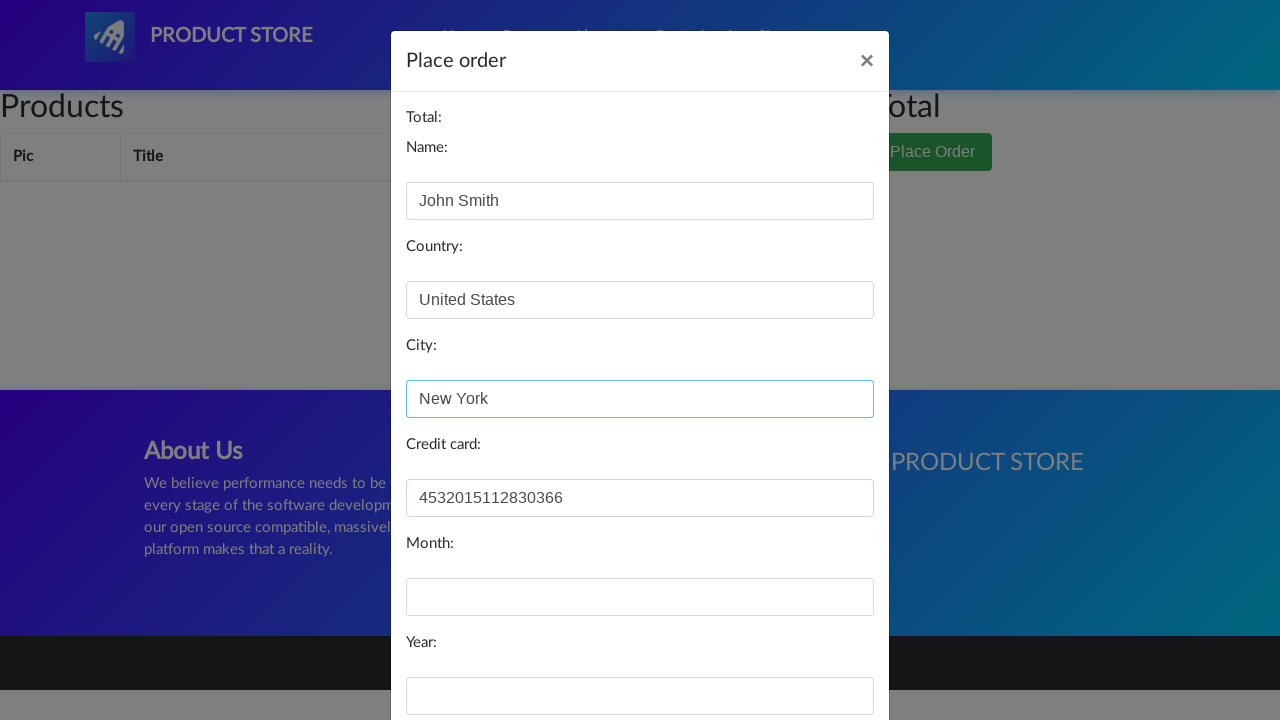

Filled in expiration month with '11' on #month
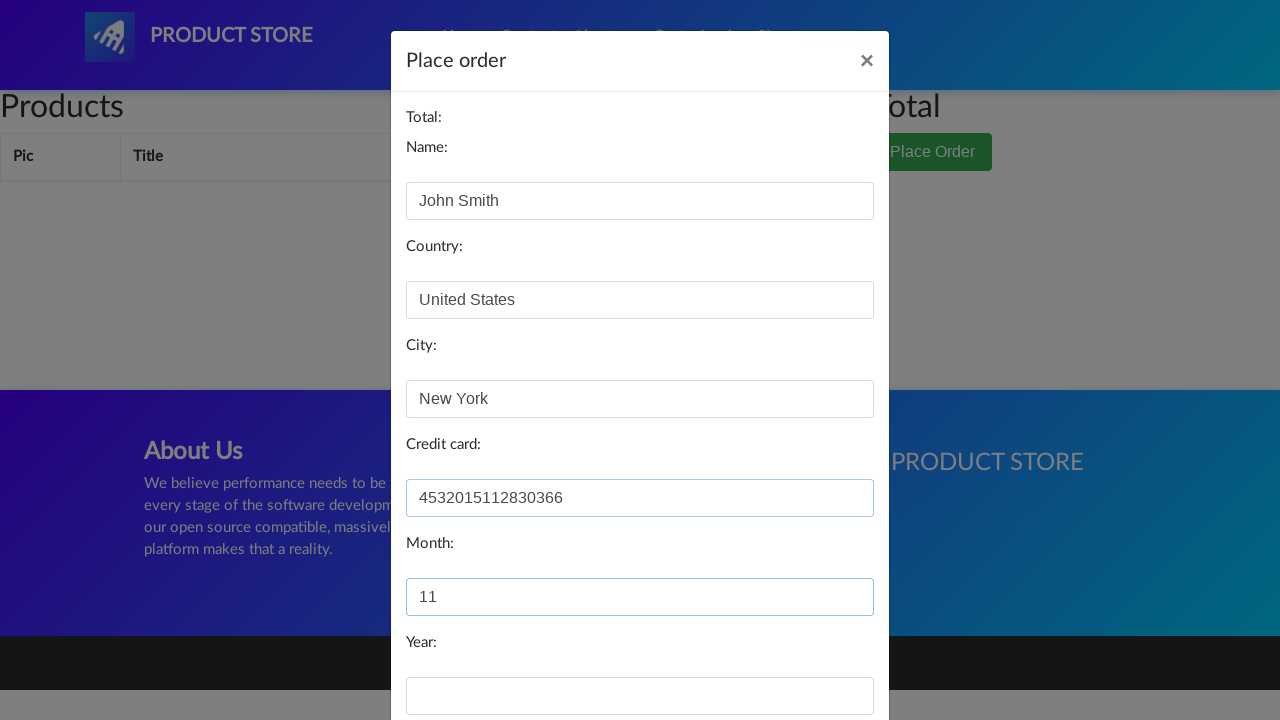

Filled in expiration year with '2025' on #year
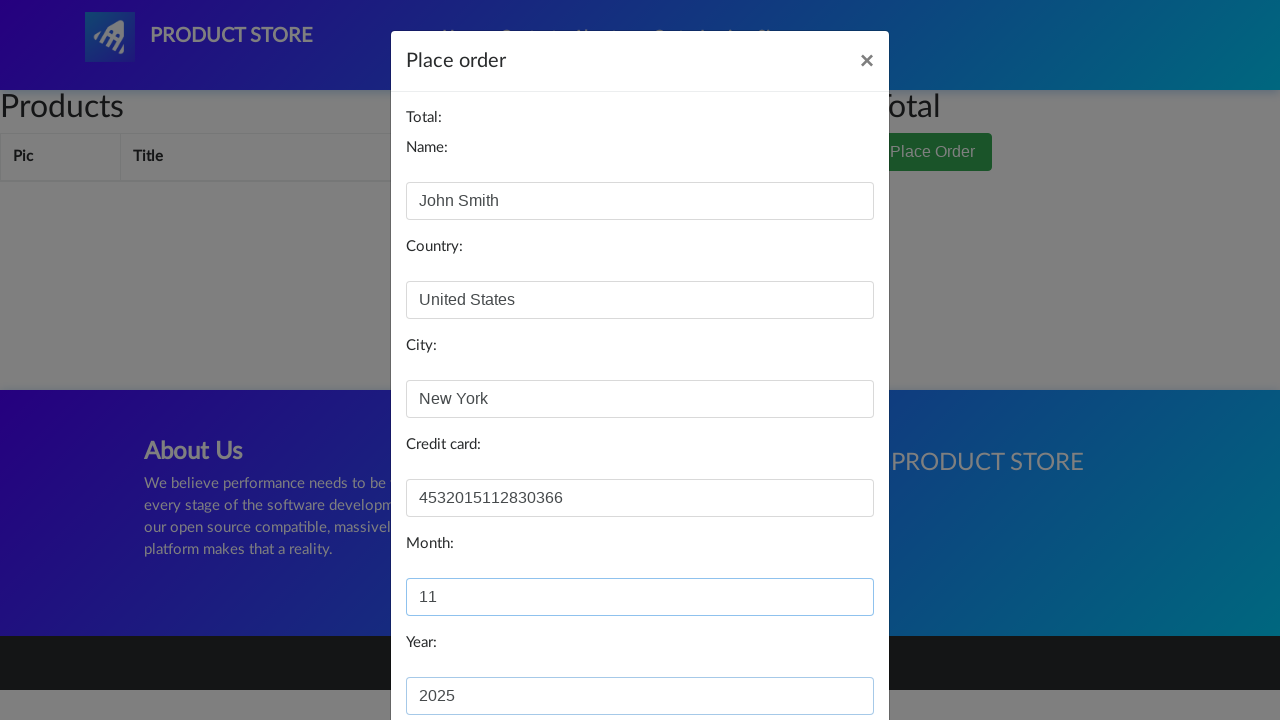

Clicked 'Purchase' button to complete the order at (823, 655) on text='Purchase'
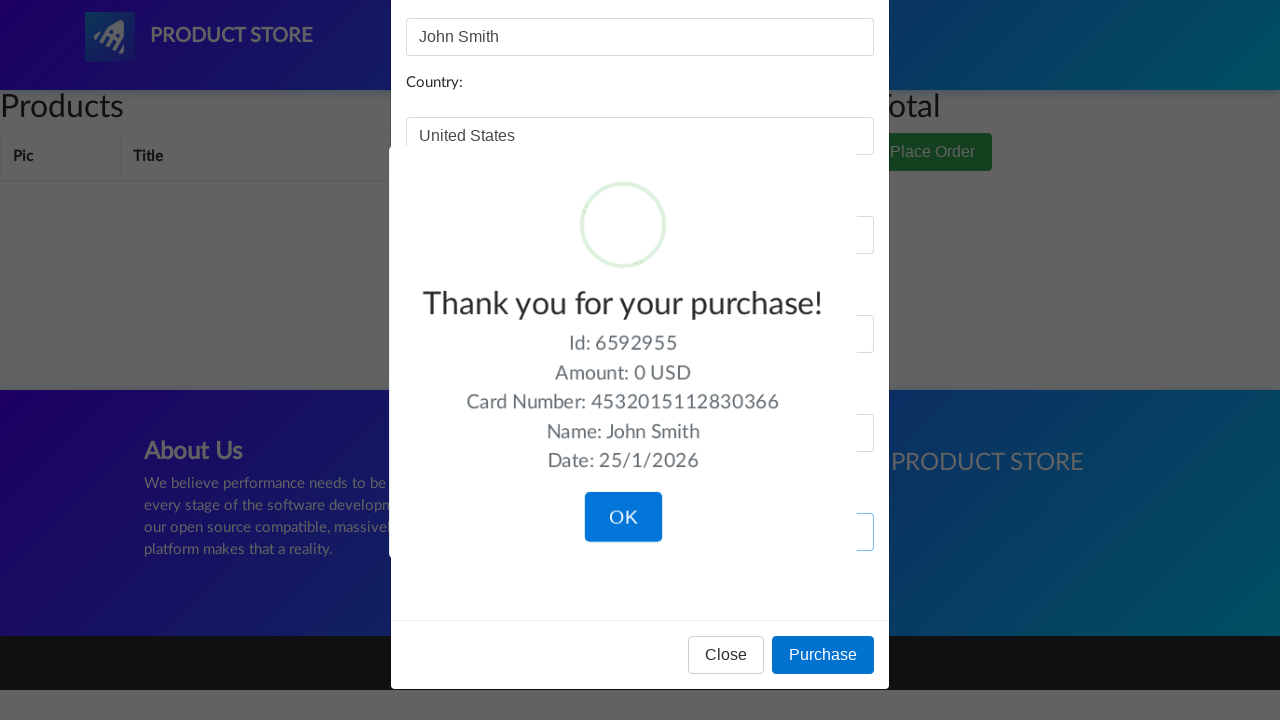

Waited for purchase confirmation
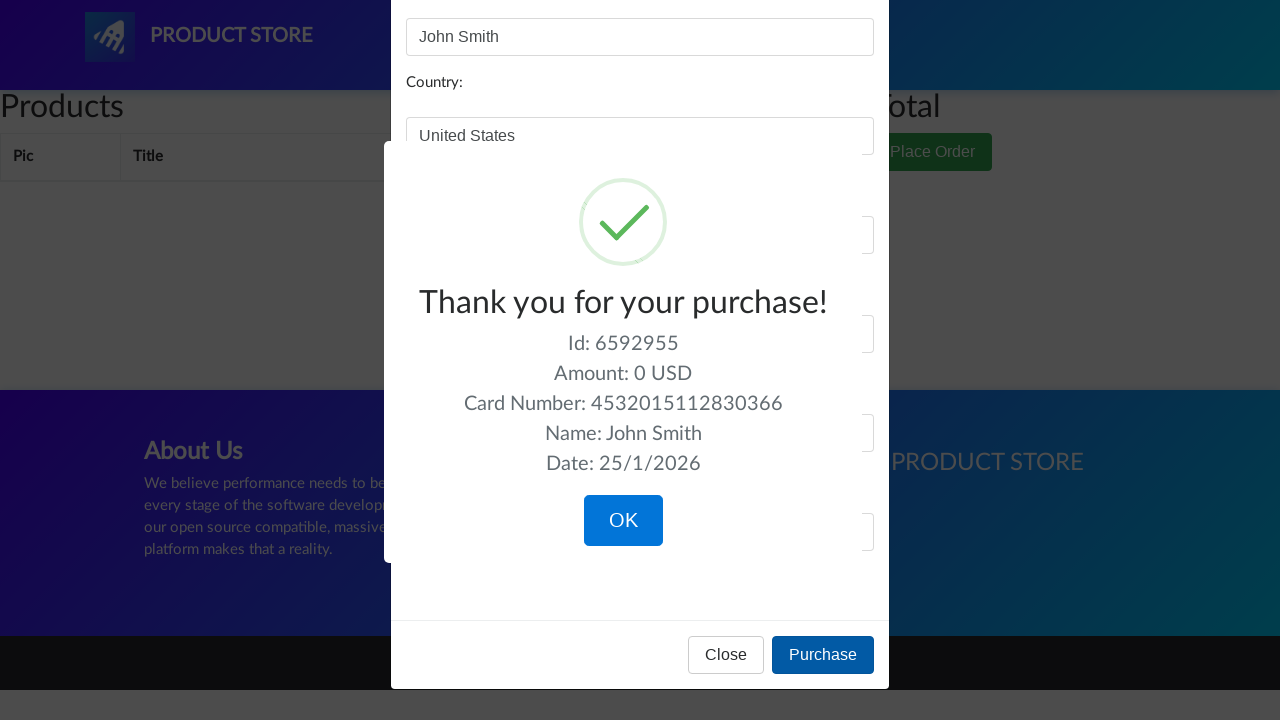

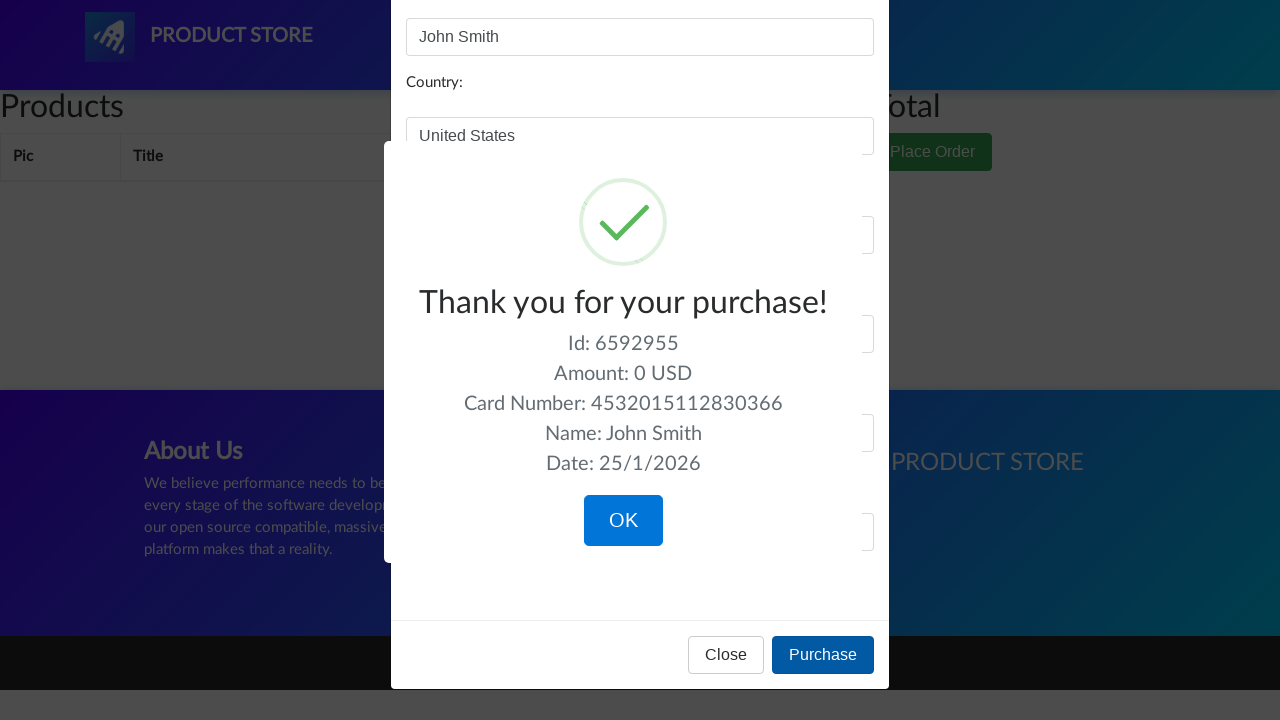